Tests visiting a search results page directly via URL for 'currency' and verifies currency symbols are displayed

Starting URL: https://www.amp-what.com/unicode/search/currency

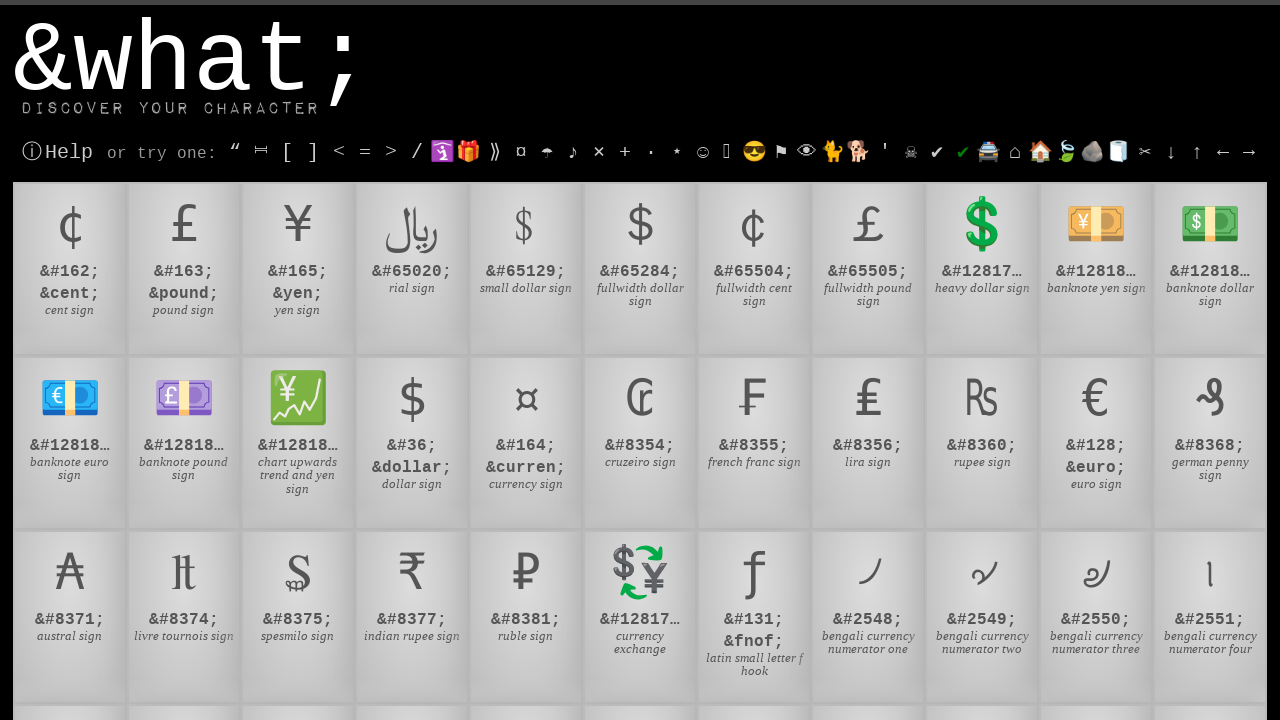

Navigated to currency search results page
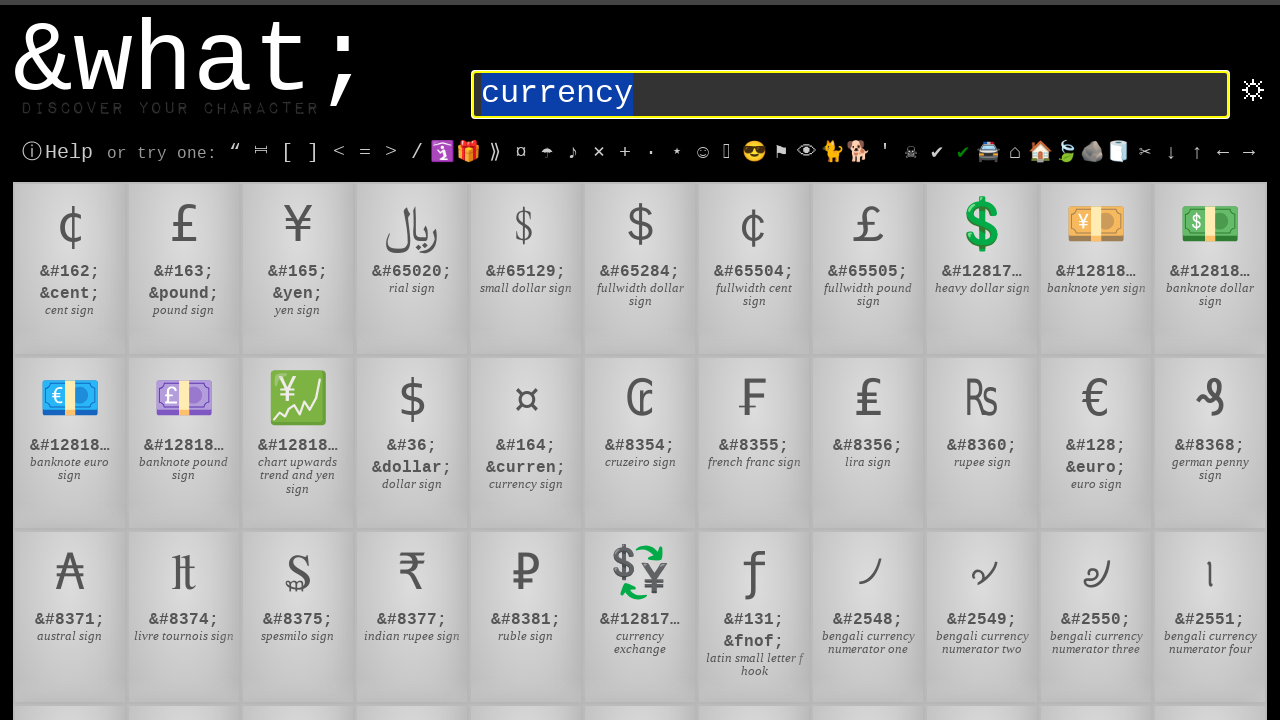

Dollar sign ($) currency symbol appeared on page
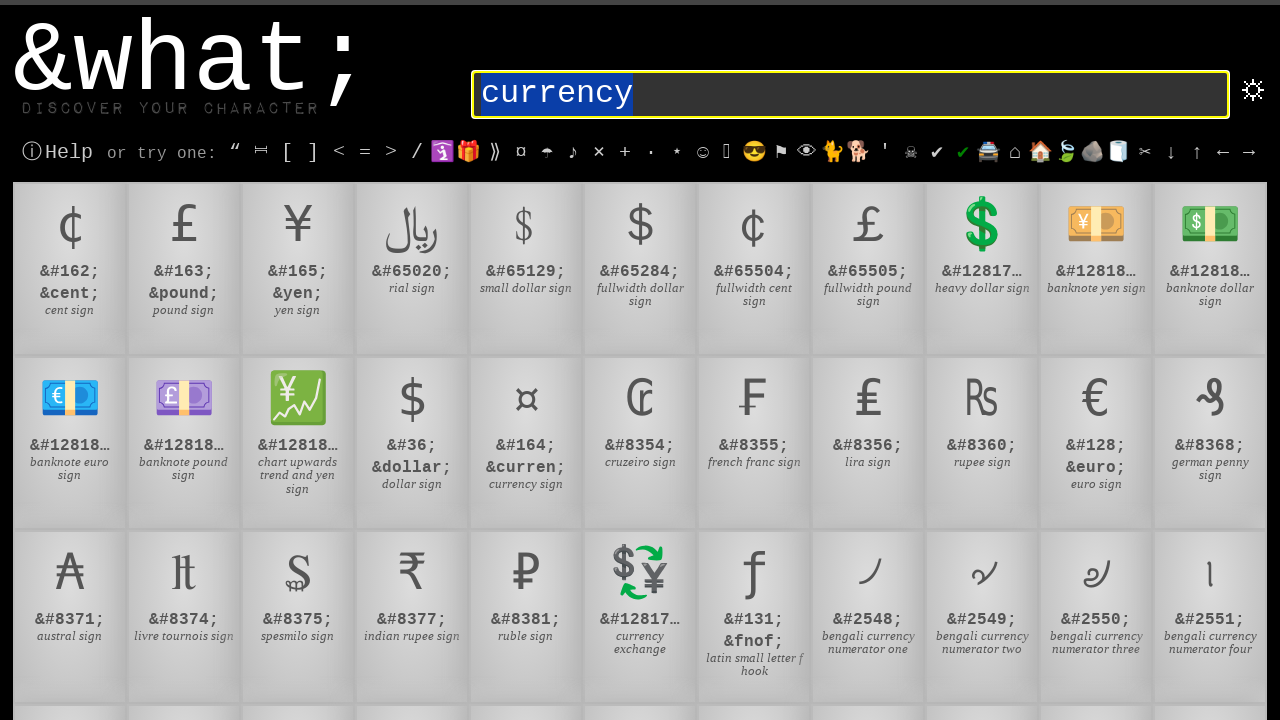

Pound sterling (₤) currency symbol appeared on page
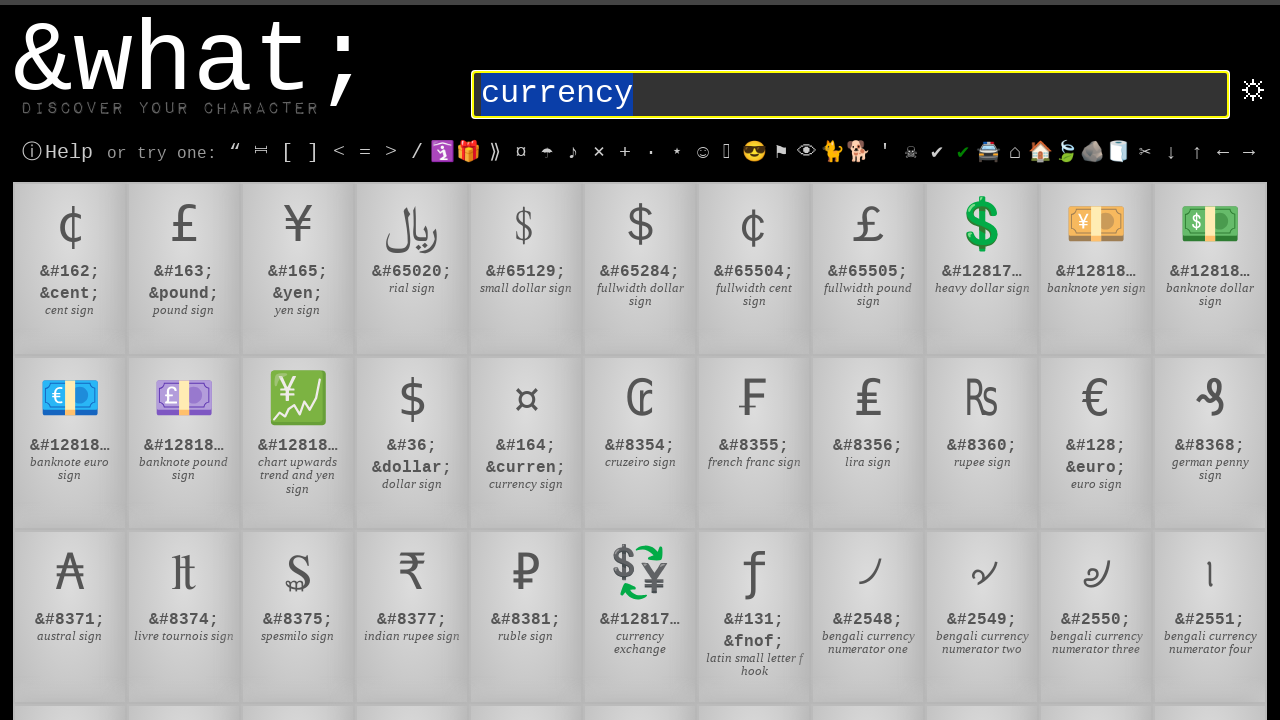

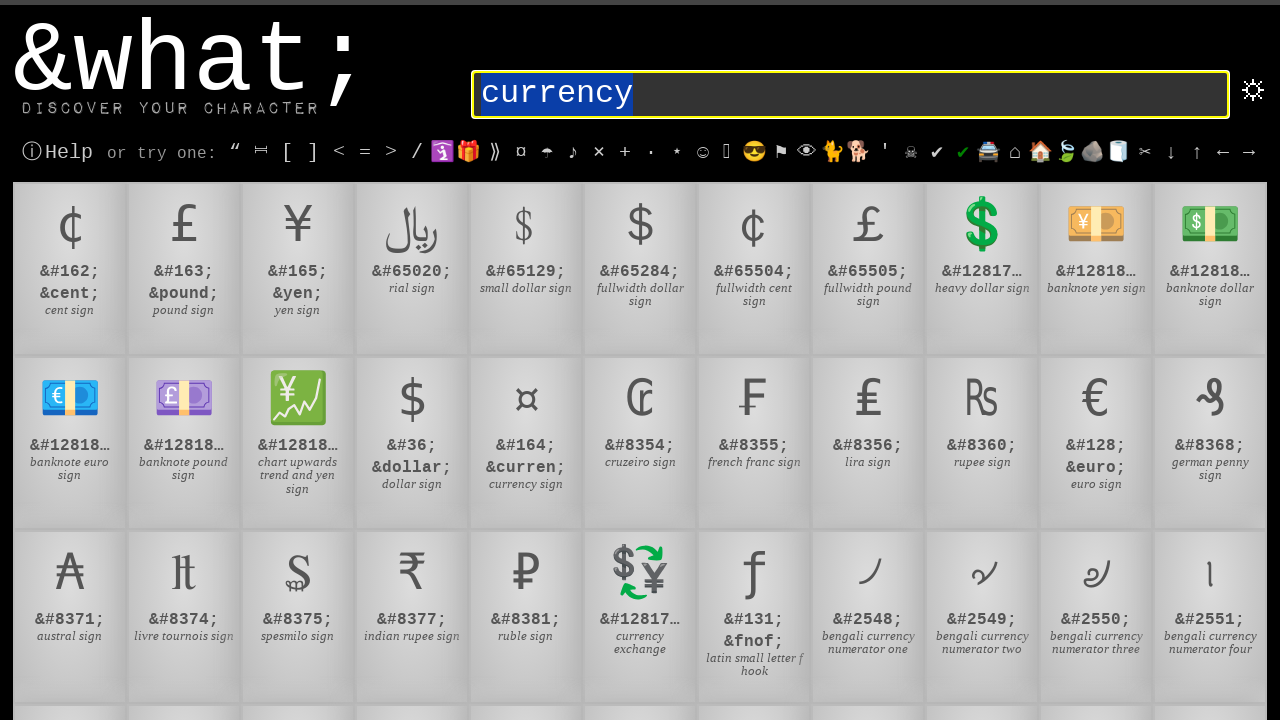